Tests XPath locator strategies by finding elements using sibling and parent traversal methods on an automation practice page

Starting URL: https://rahulshettyacademy.com/AutomationPractice/

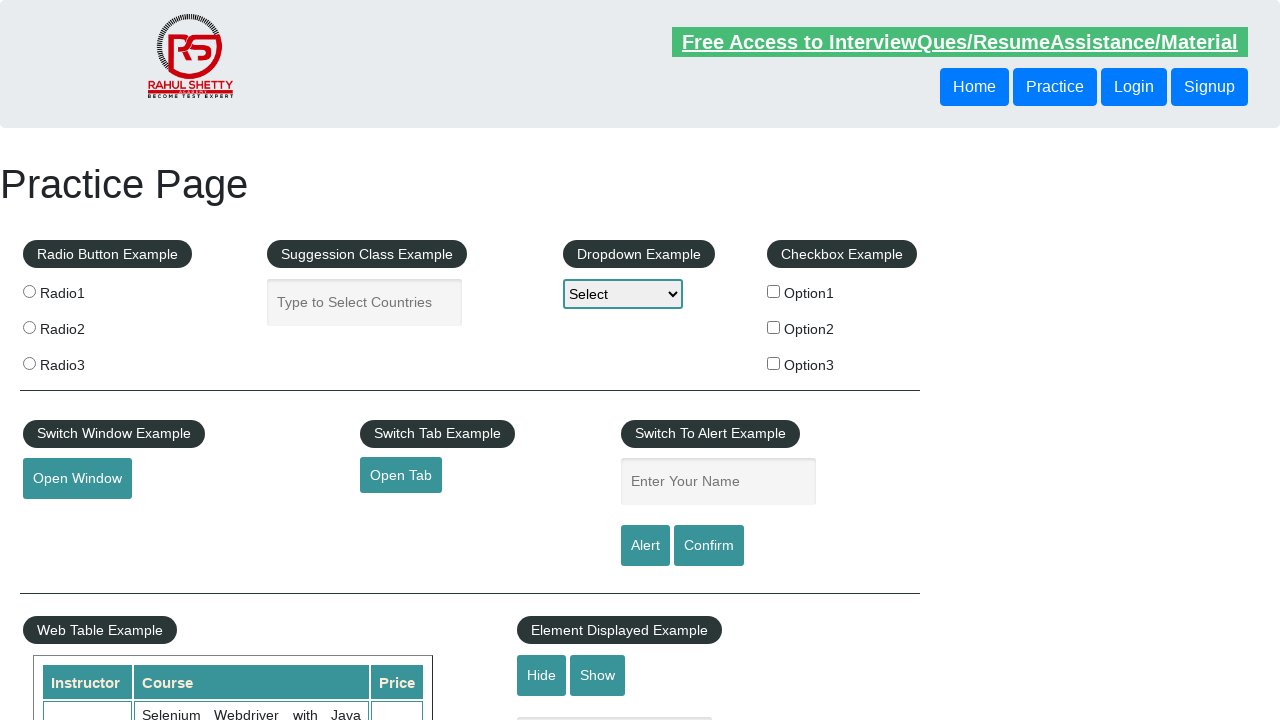

Navigated to XPath practice page
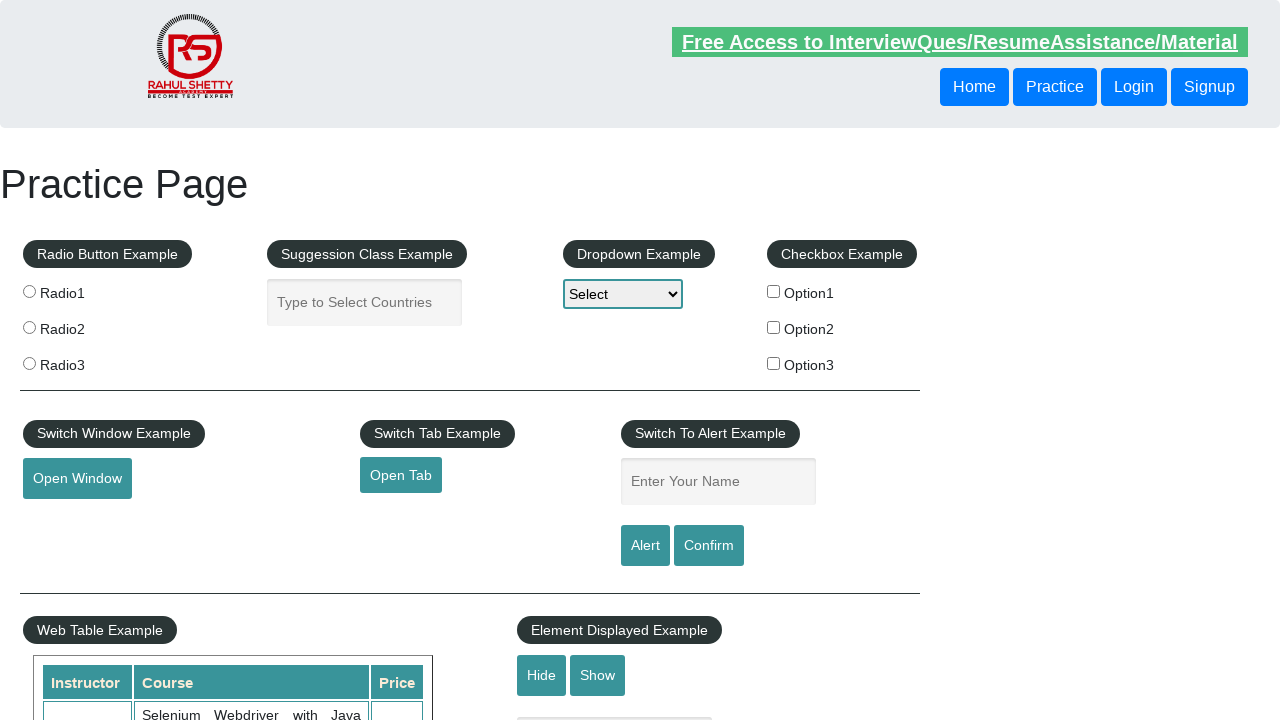

Found sibling button element using following-sibling XPath, text content: Login
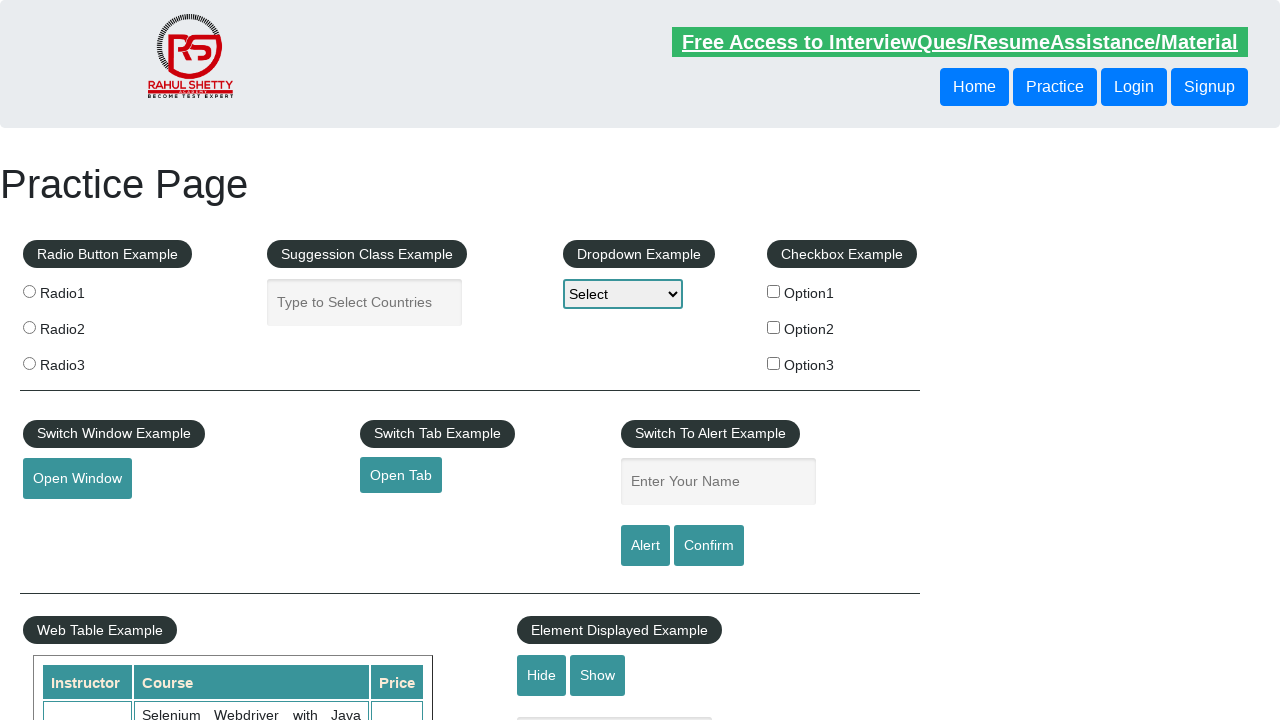

Found button element using parent traversal XPath, text content: Login
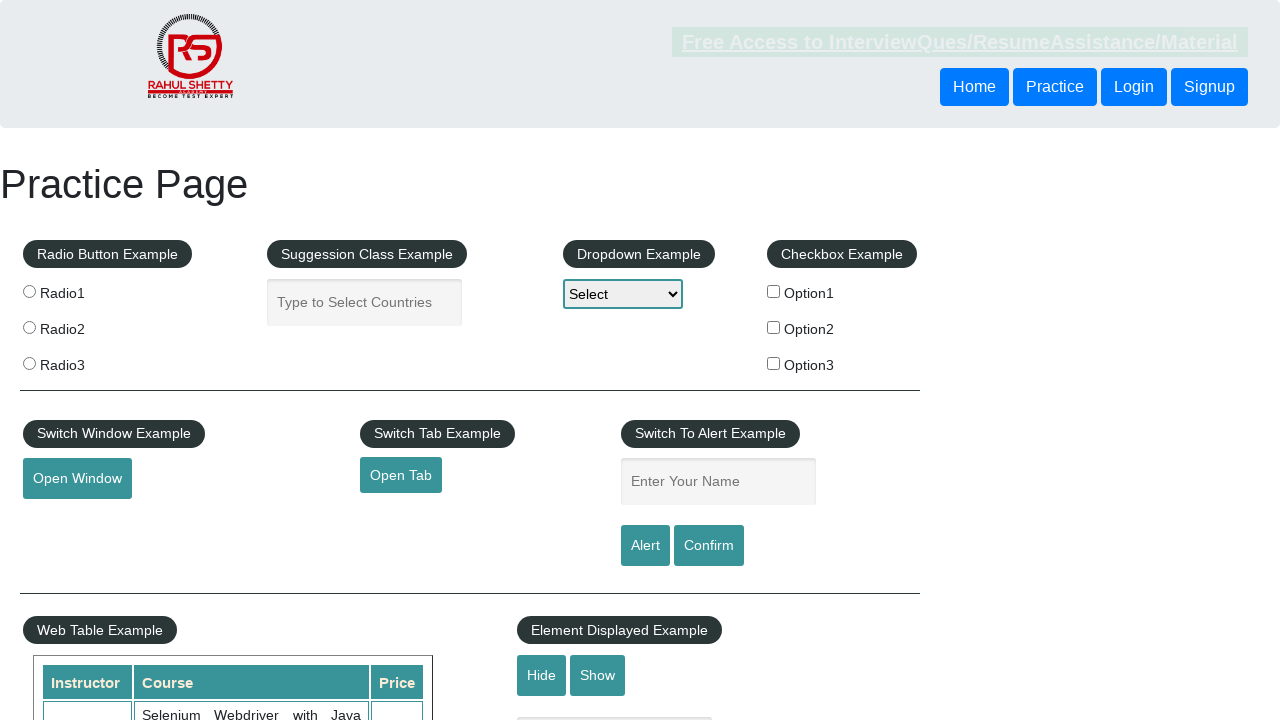

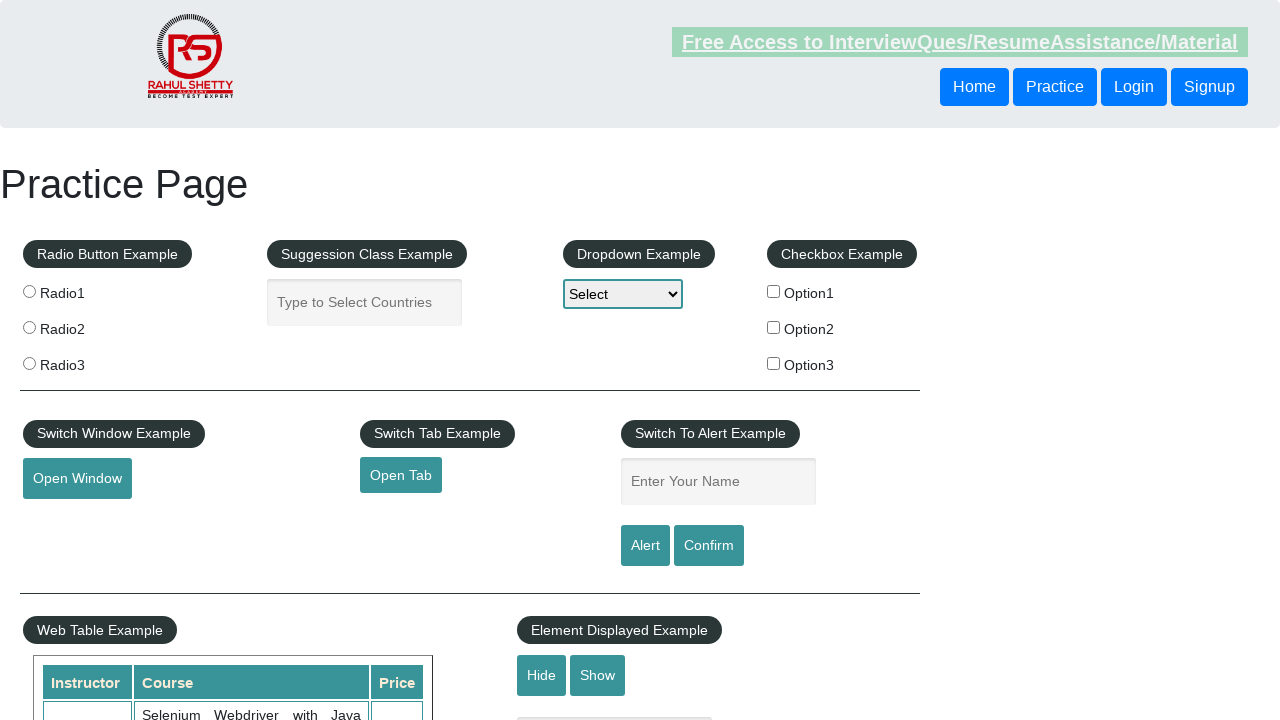